Tests the delete button functionality by clicking it and verifying it removes an element

Starting URL: https://carros-crud.vercel.app/

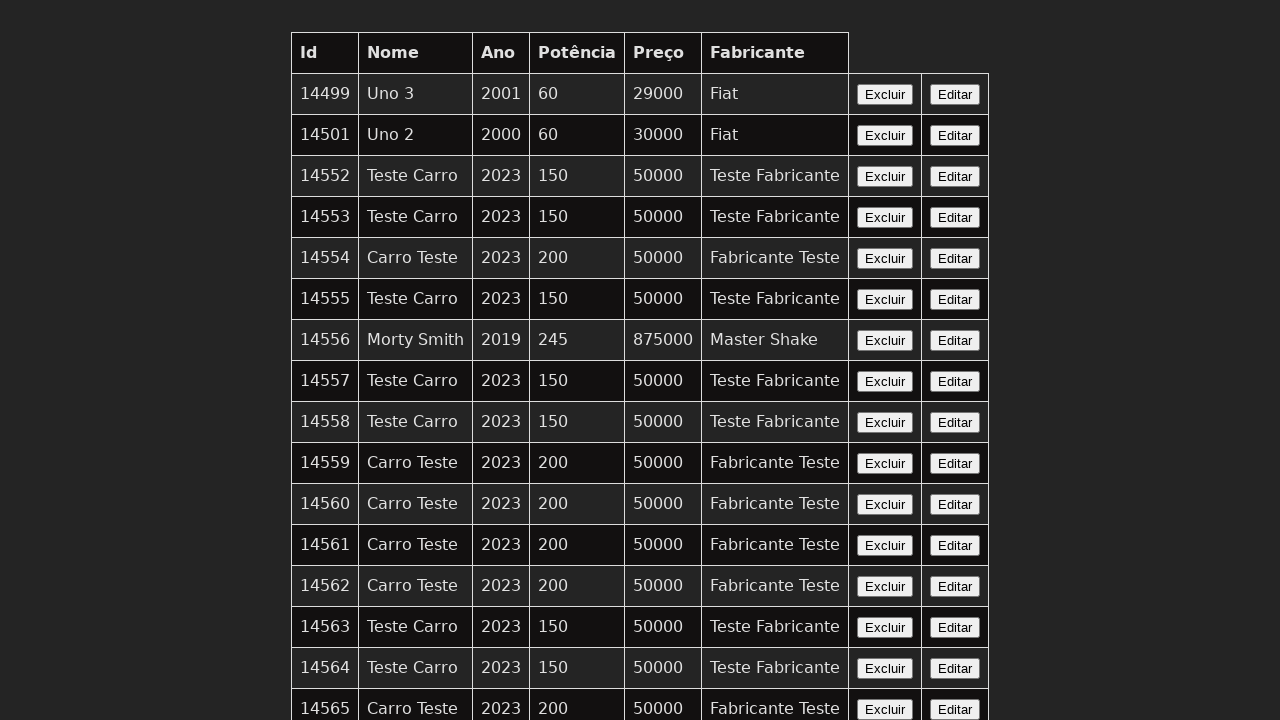

Waited for delete button (Excluir) to be present
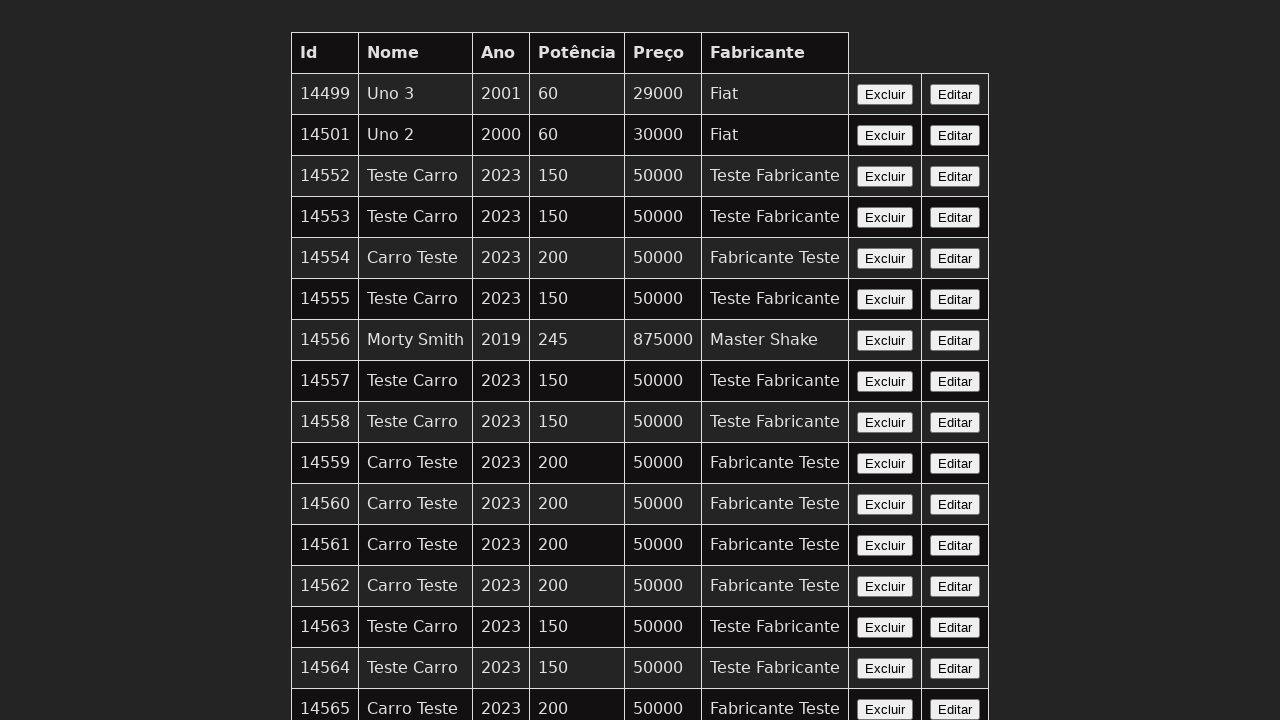

Clicked the delete button (Excluir) at (885, 94) on xpath=//button[contains(text(), 'Excluir')]
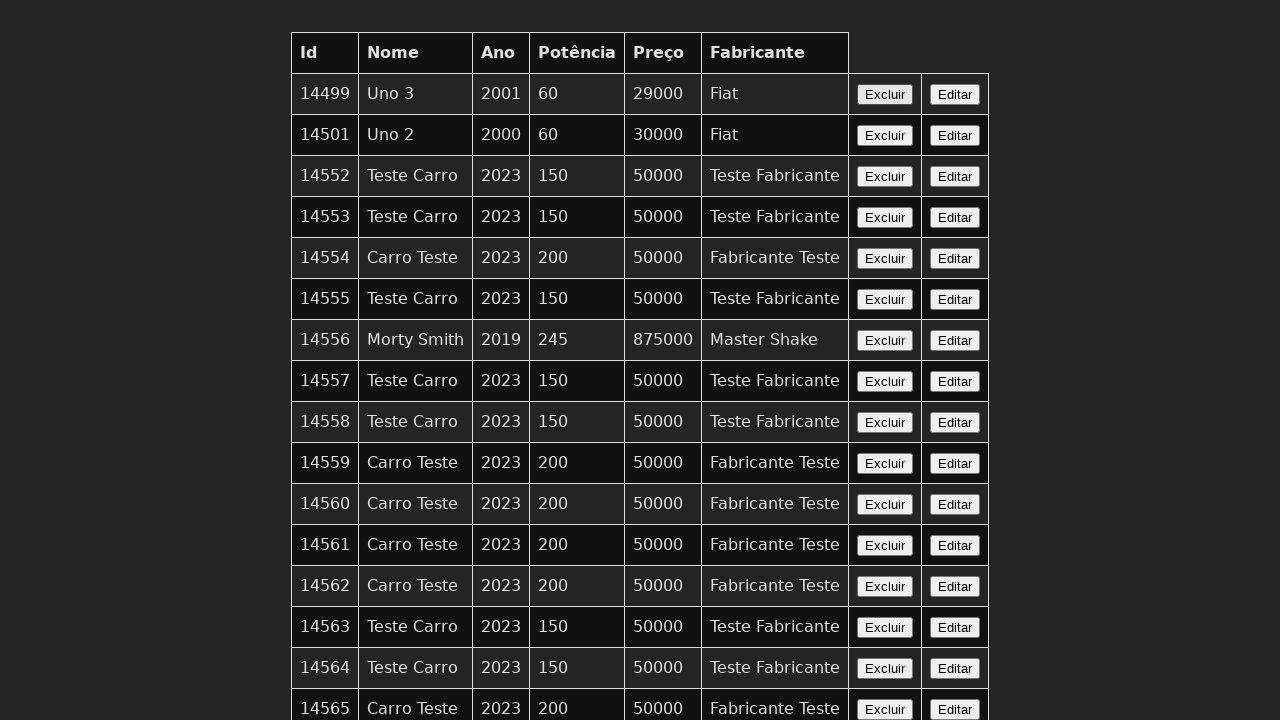

Waited 1000ms for element to be removed
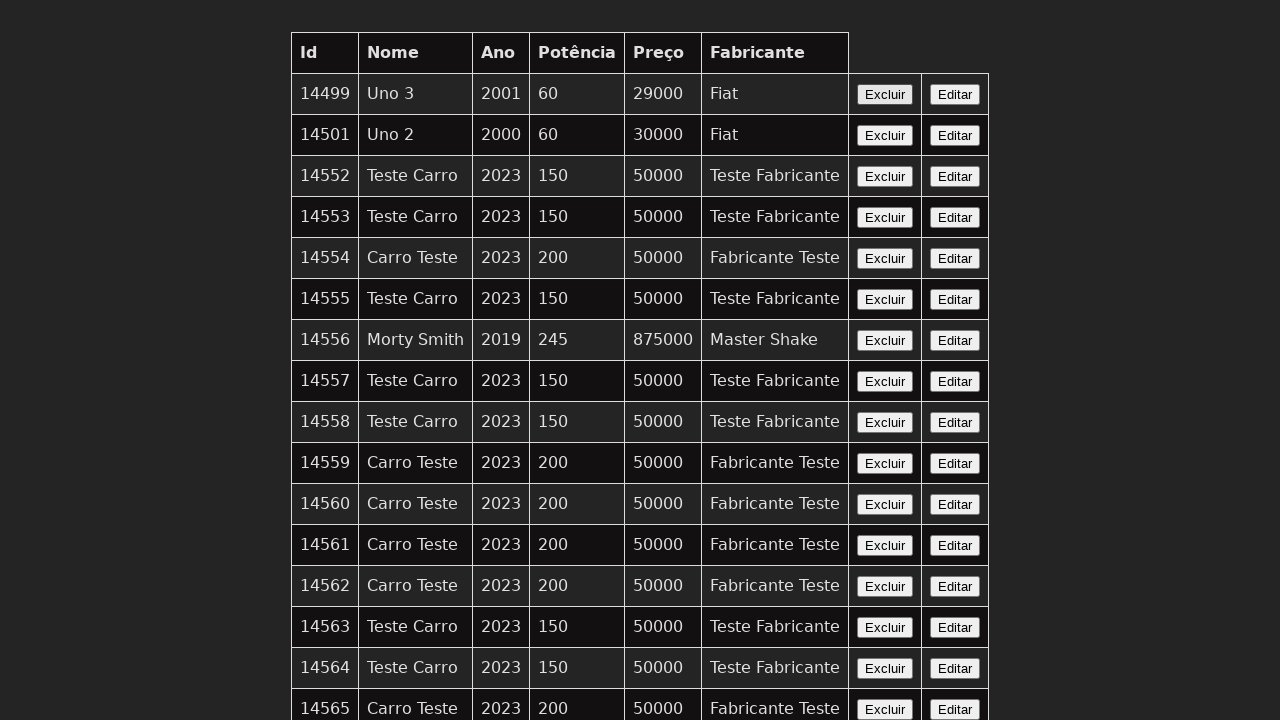

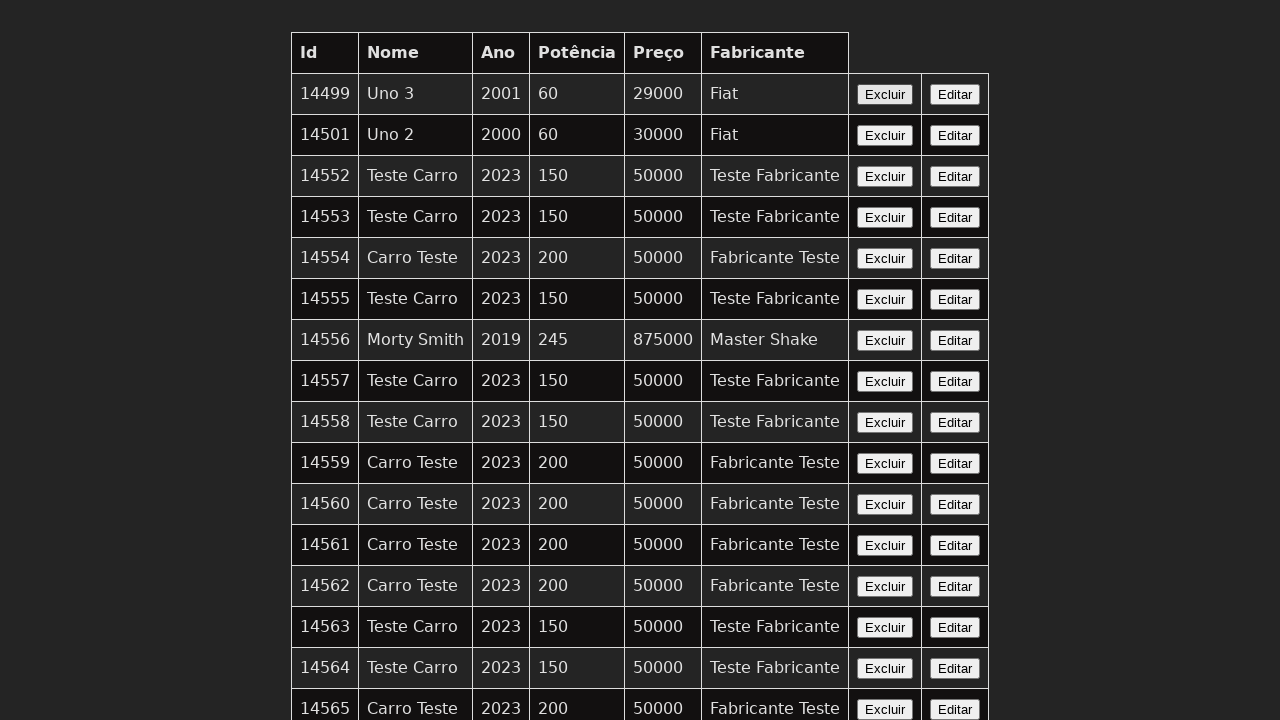